Tests dynamic content functionality by loading the page, waiting for images to load, refreshing the page, and verifying that content elements are present after refresh.

Starting URL: https://the-internet.herokuapp.com/dynamic_content

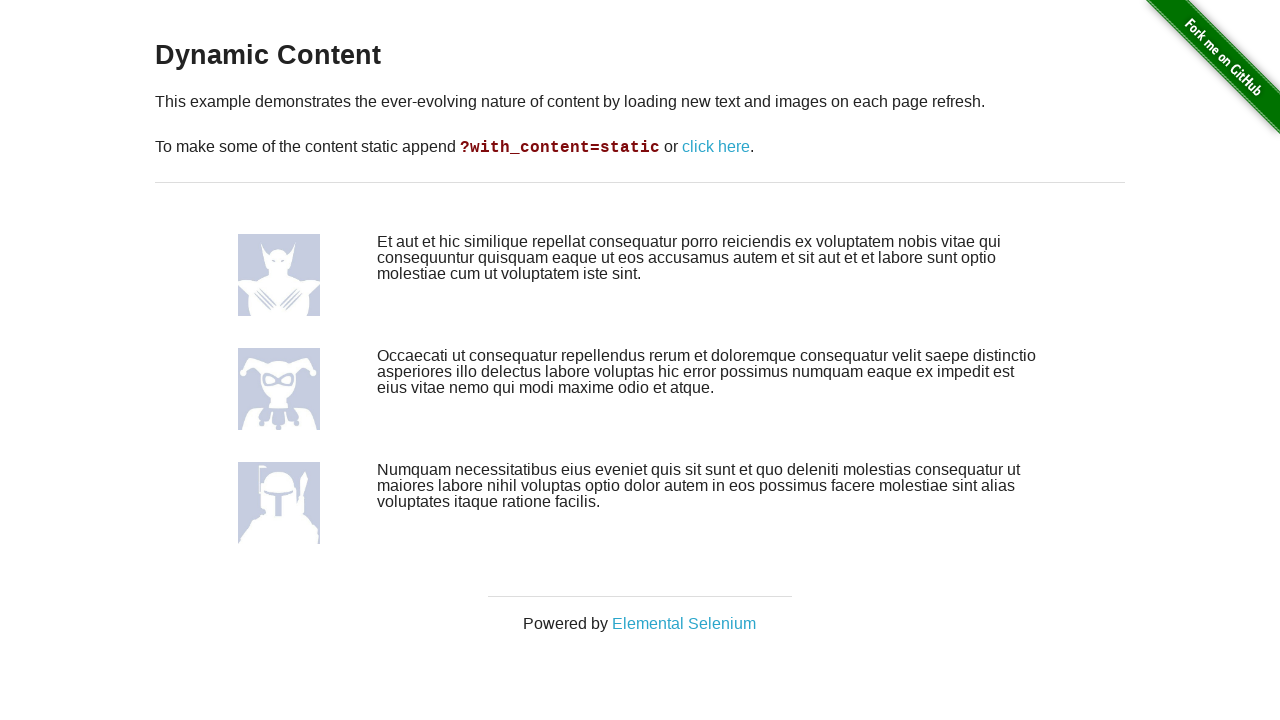

Waited for images to be visible on initial page load
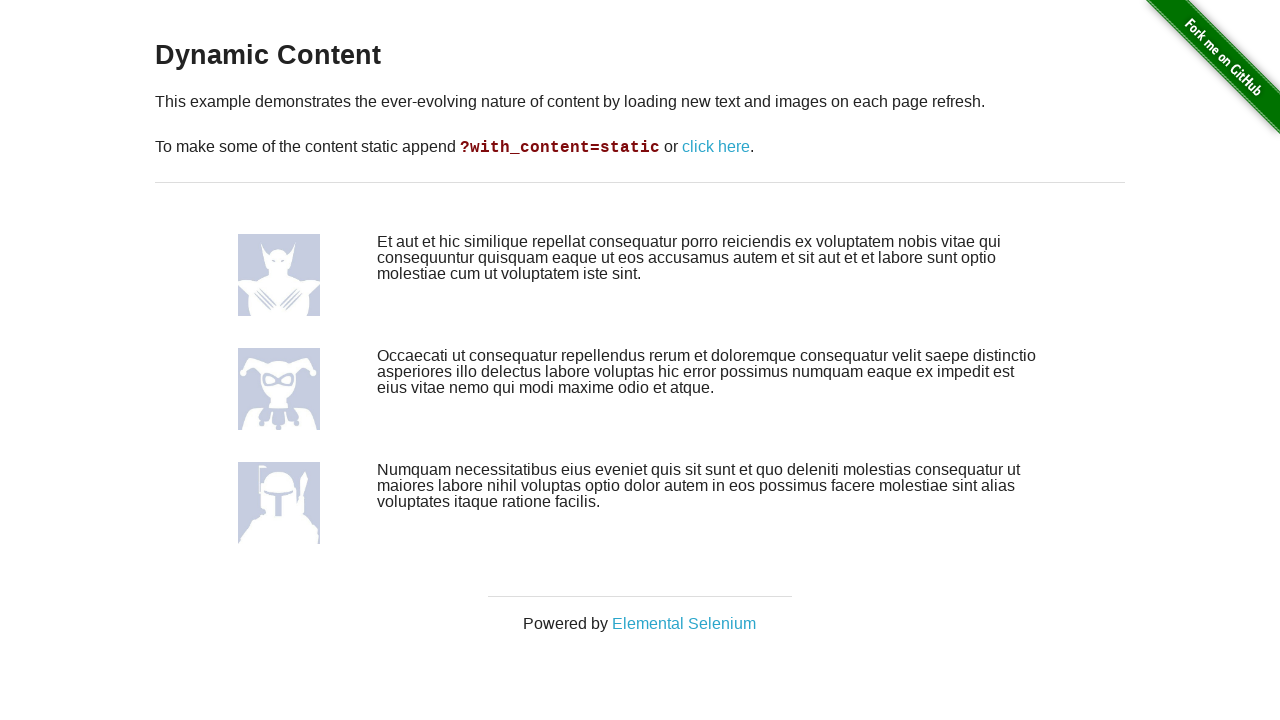

Waited for text content elements to be present
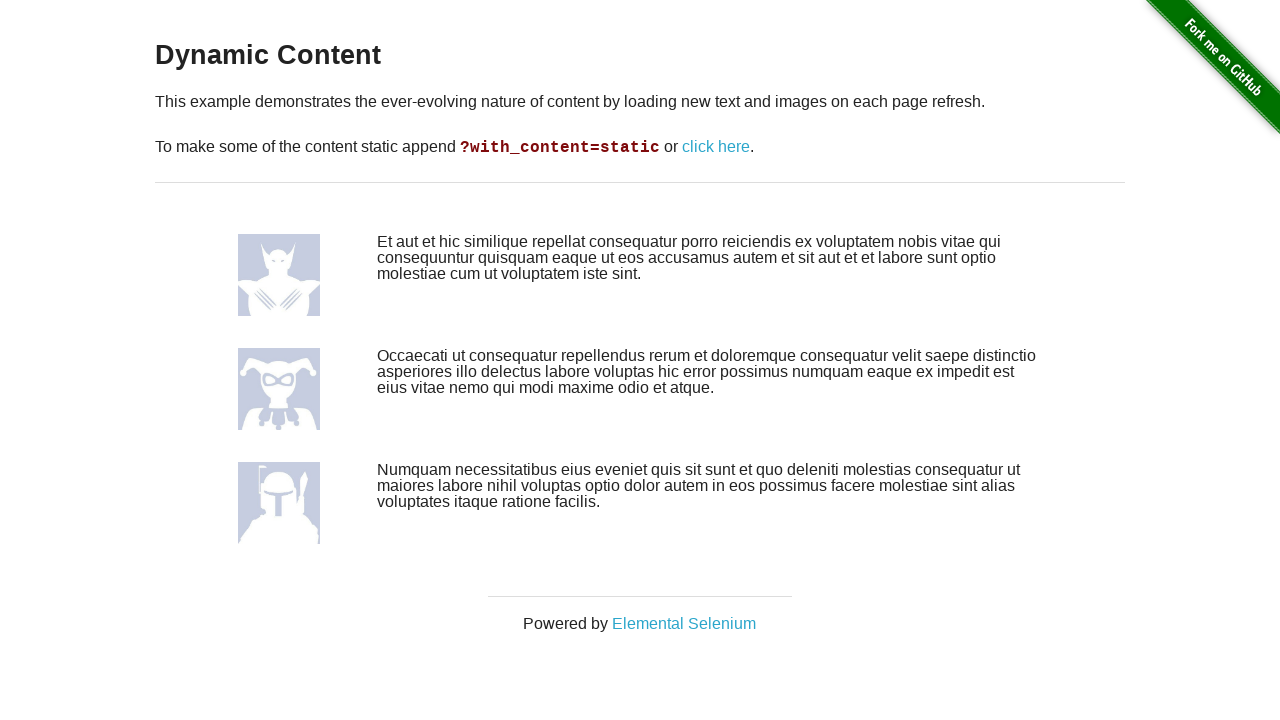

Refreshed the page to trigger dynamic content change
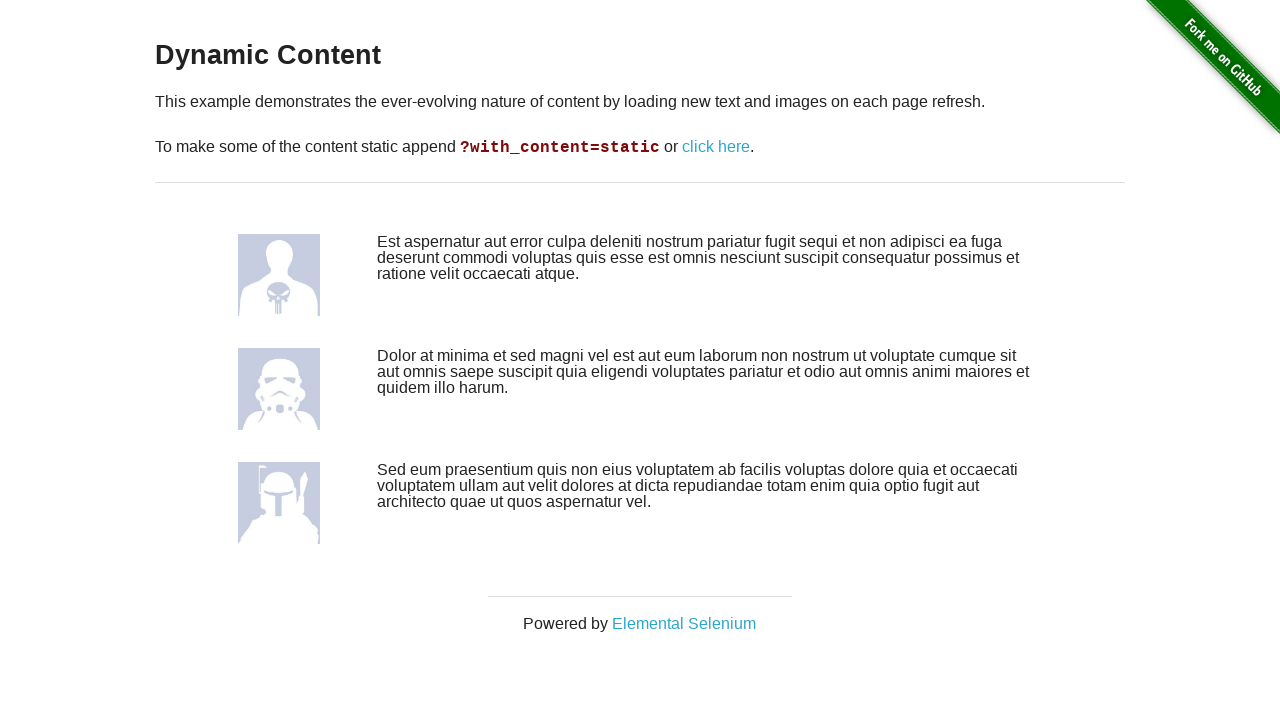

Waited for images to be visible after page refresh
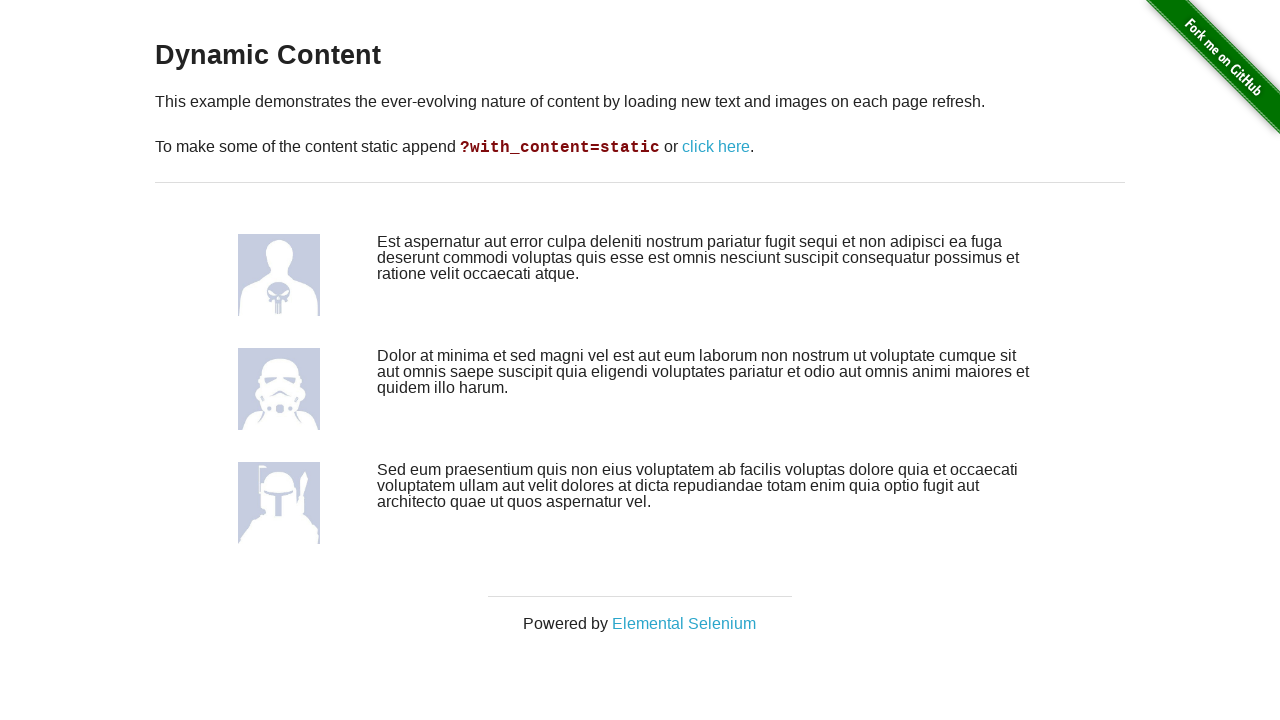

Waited for text content elements to be present after refresh
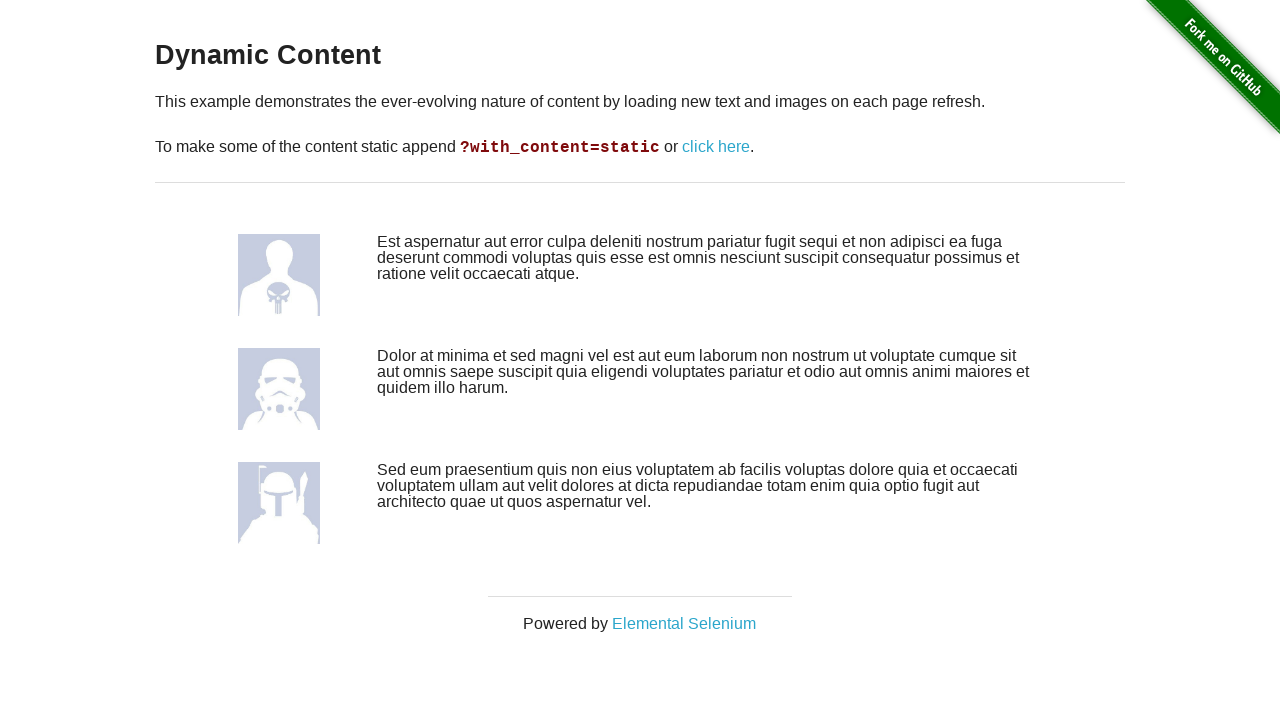

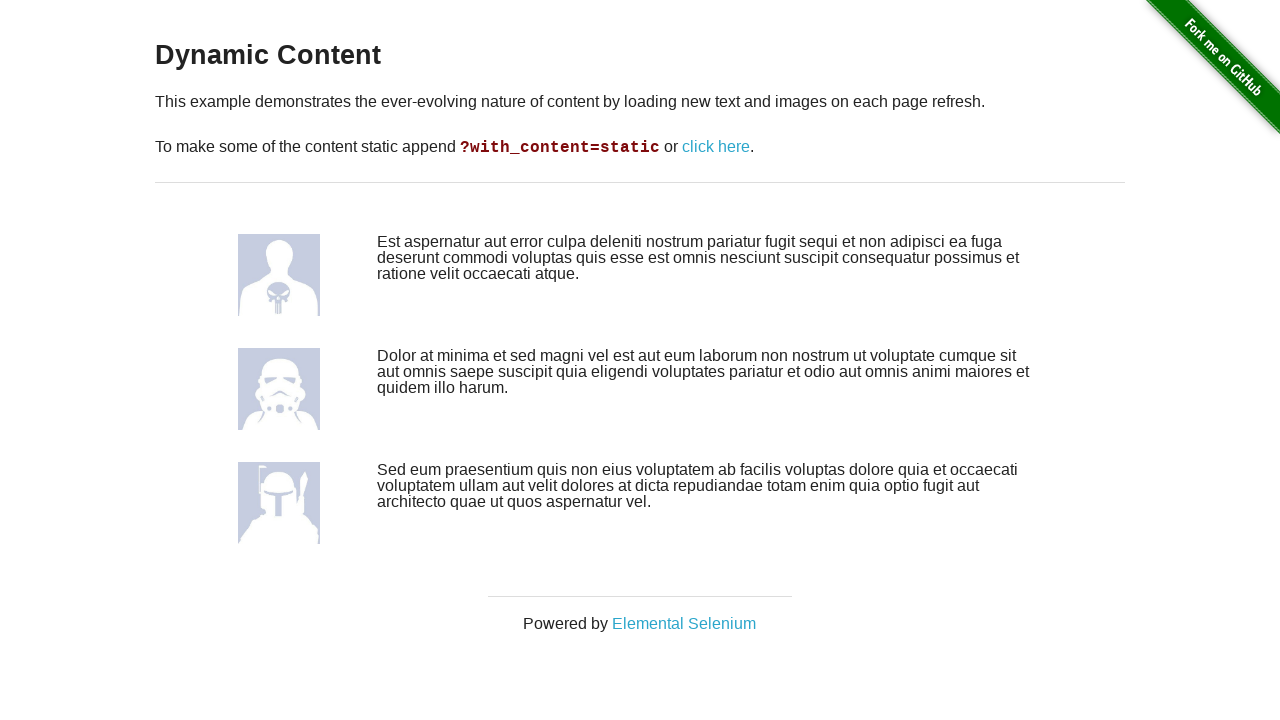